Tests a wait scenario by clicking a button and verifying that a paragraph element appears

Starting URL: https://testeroprogramowania.github.io/selenium/wait2.html

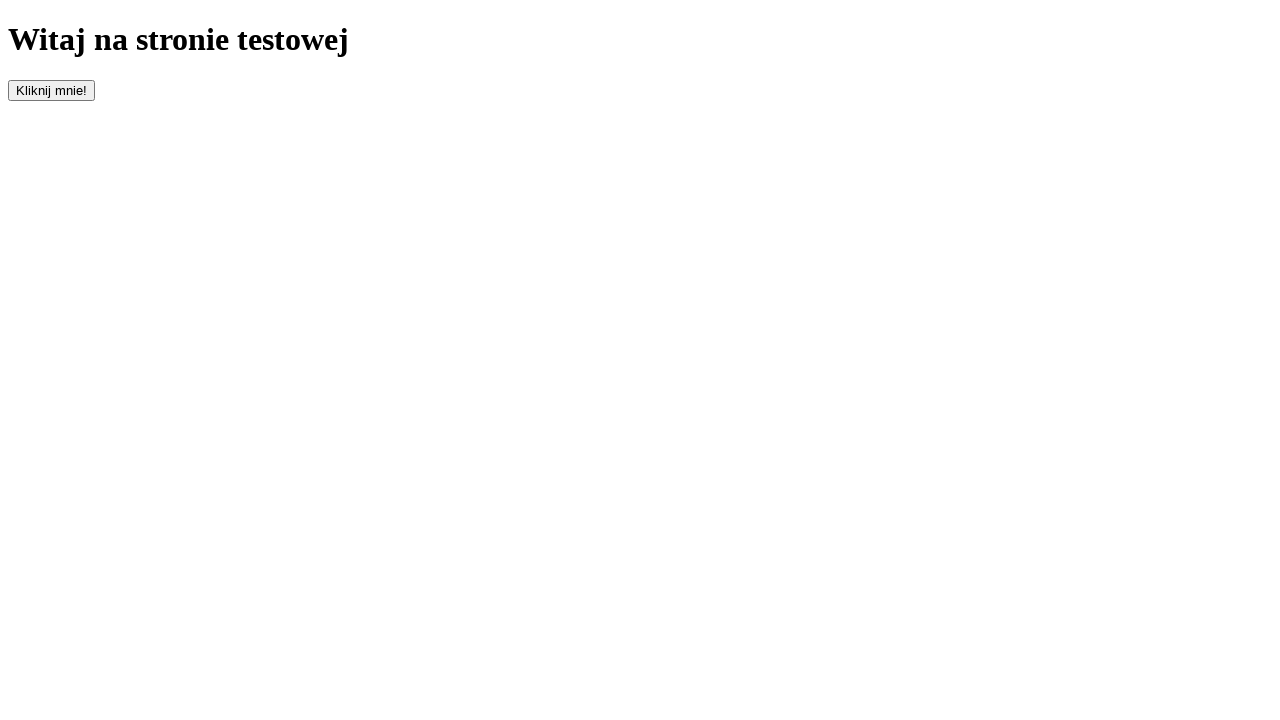

Clicked the 'clickOnMe' button to trigger element appearance at (52, 90) on #clickOnMe
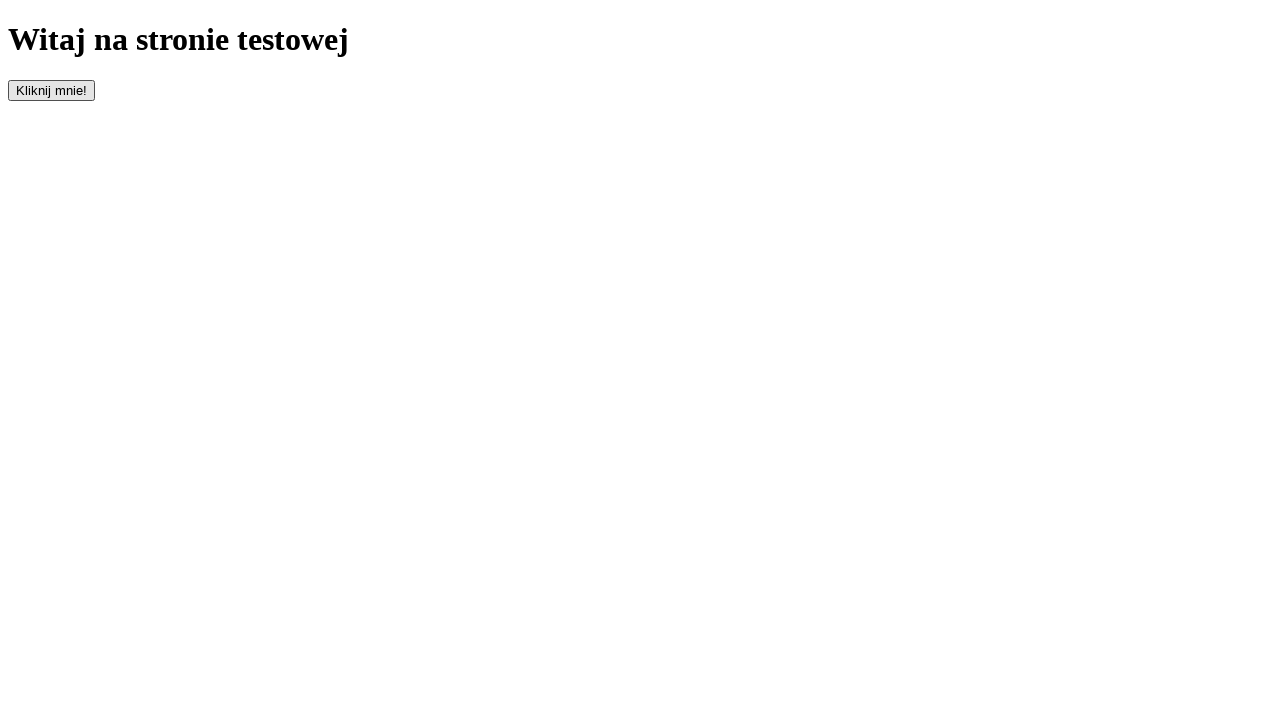

Waited for paragraph element to appear
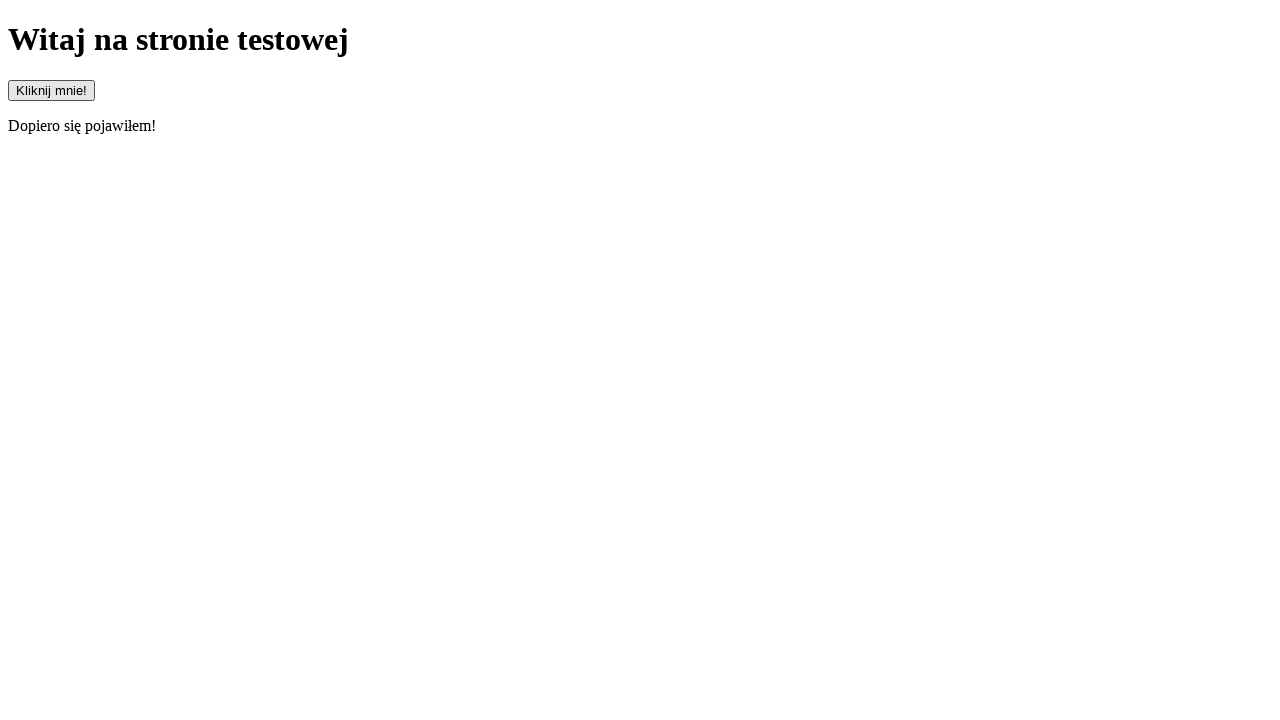

Located the paragraph element
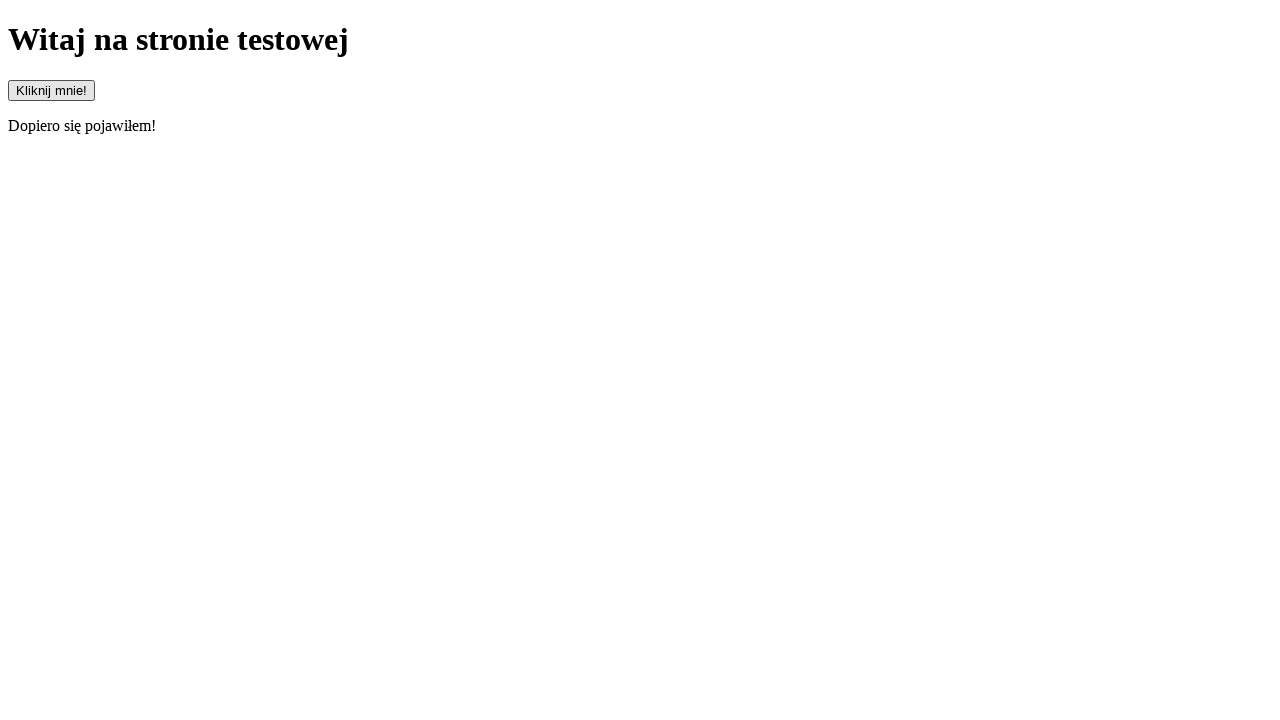

Verified that the paragraph element is visible
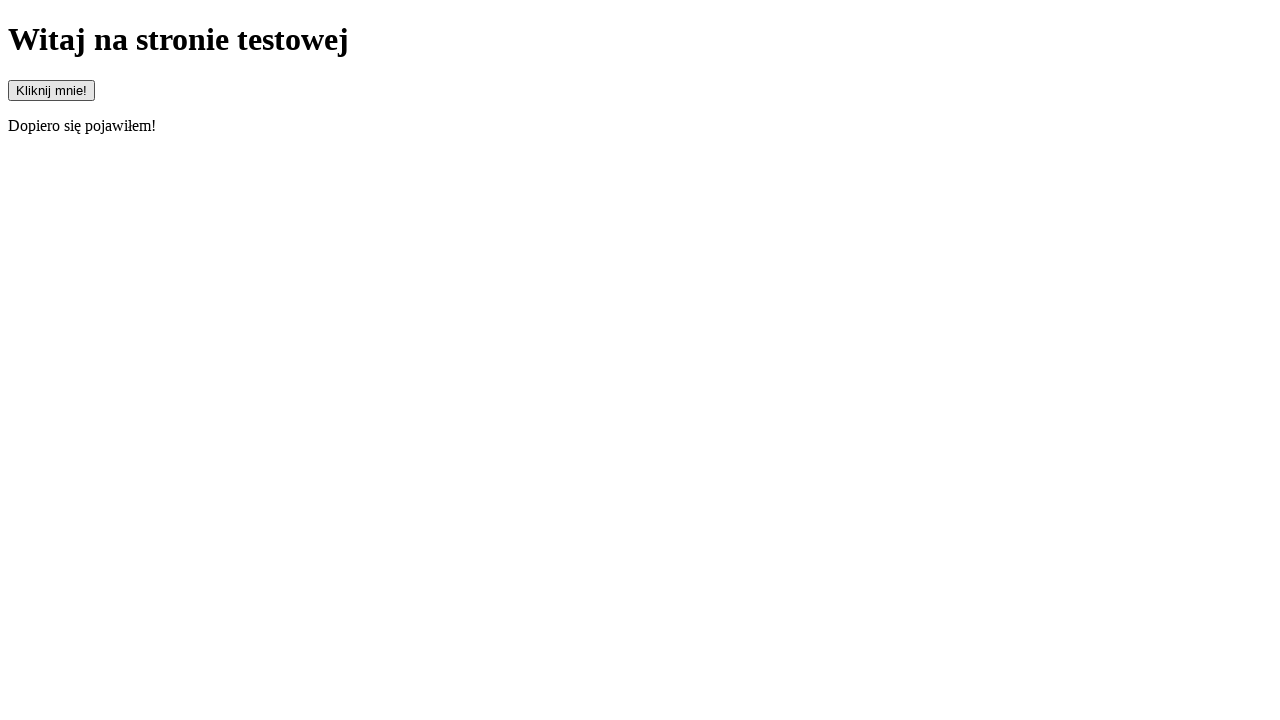

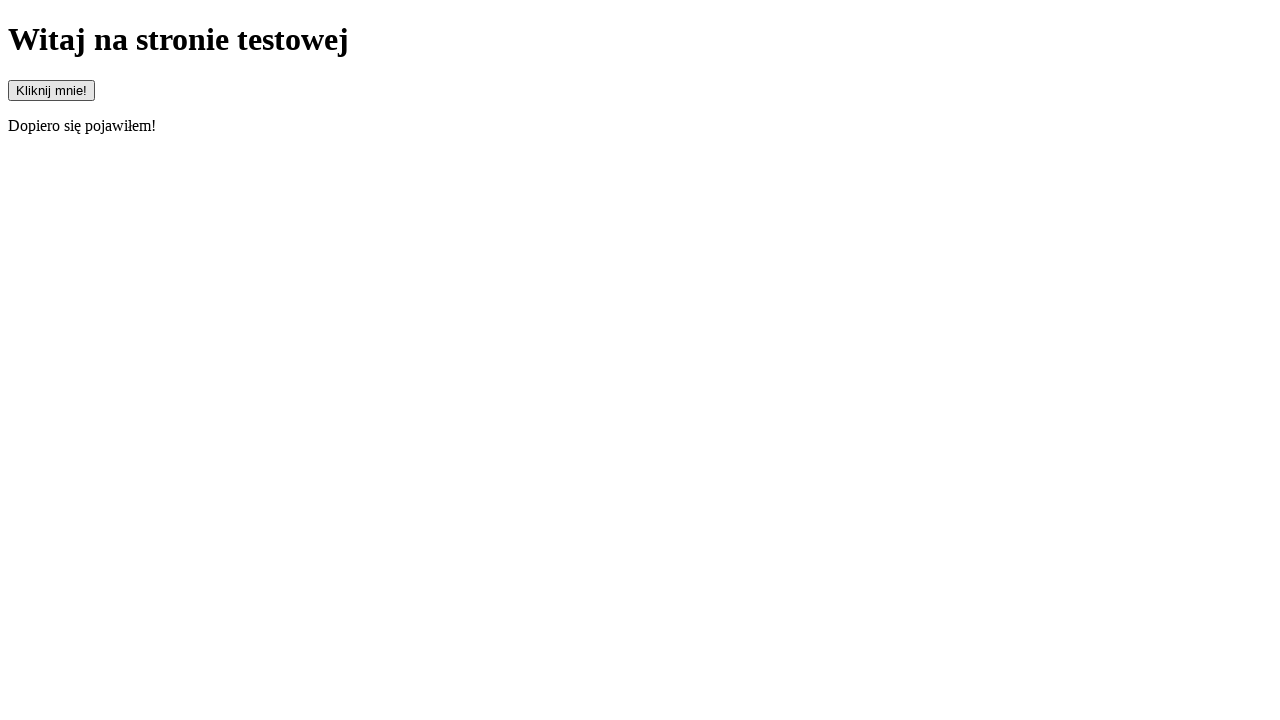